Tests the university results lookup form by entering a student roll number and submitting to view results

Starting URL: http://pu.edu.pk/home/results_show/7471

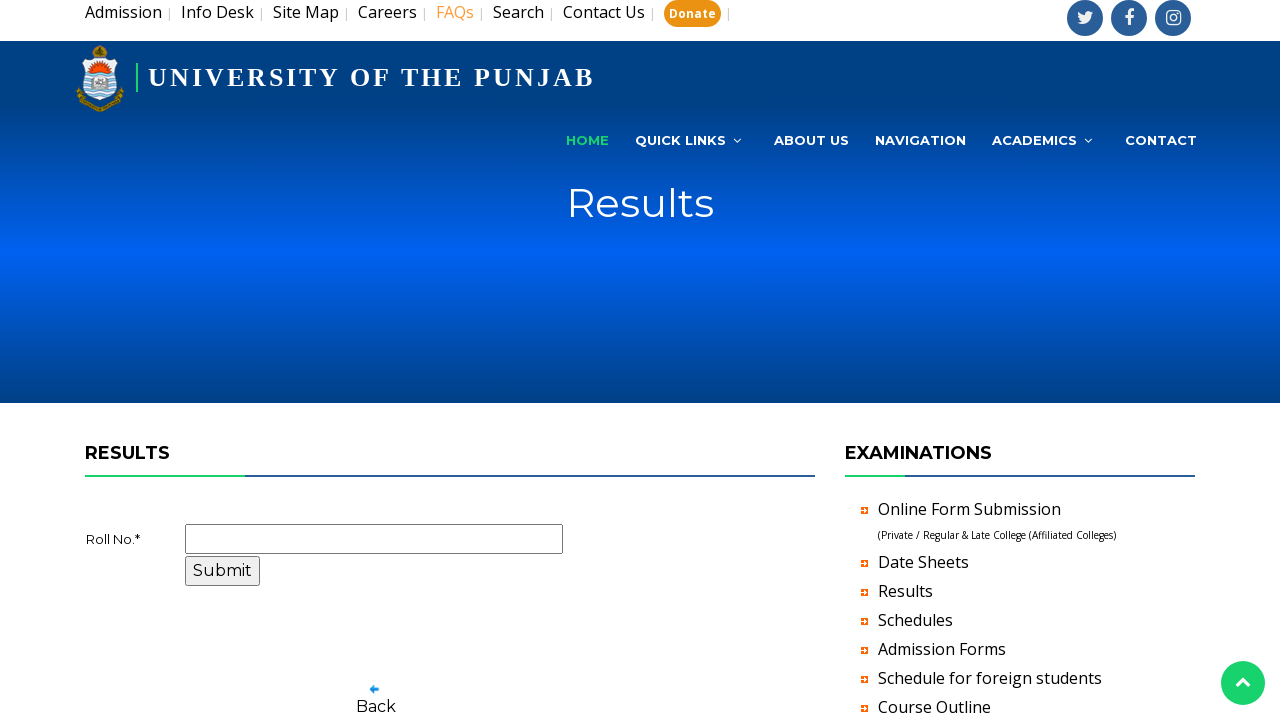

Filled roll number field with '043417' on input[name='roll_no']
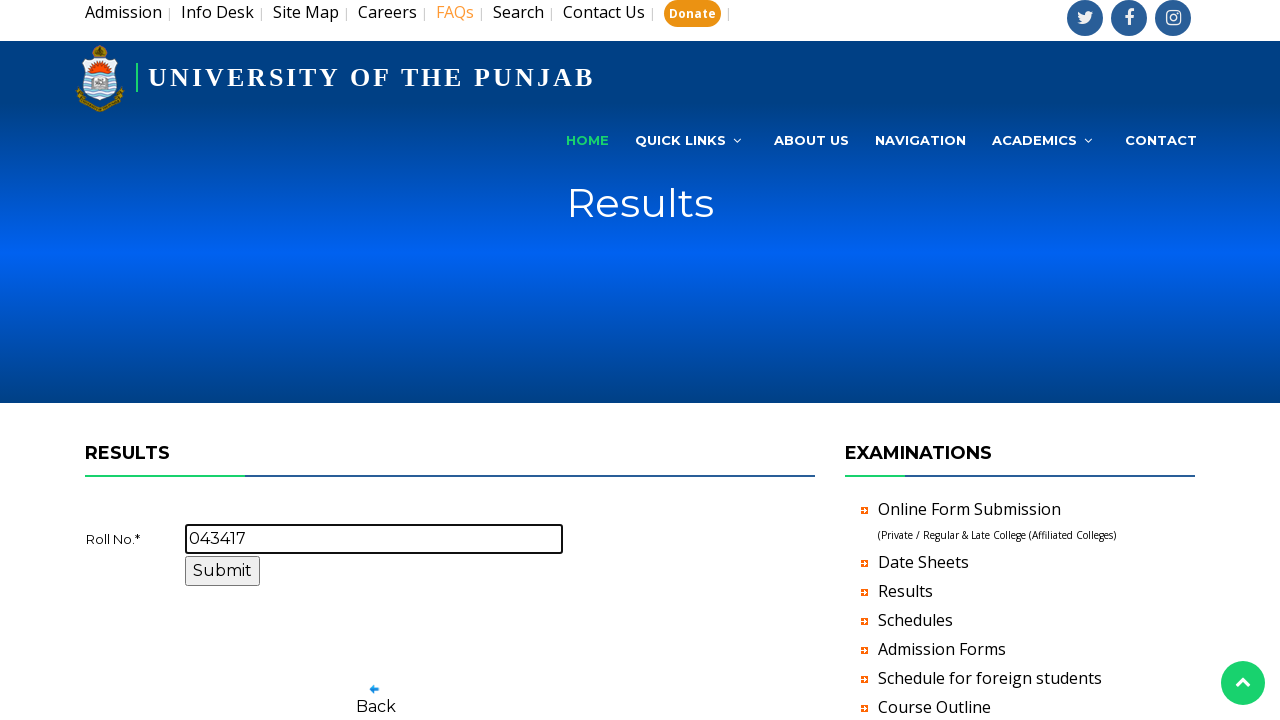

Pressed Enter to submit the results lookup form on input[name='roll_no']
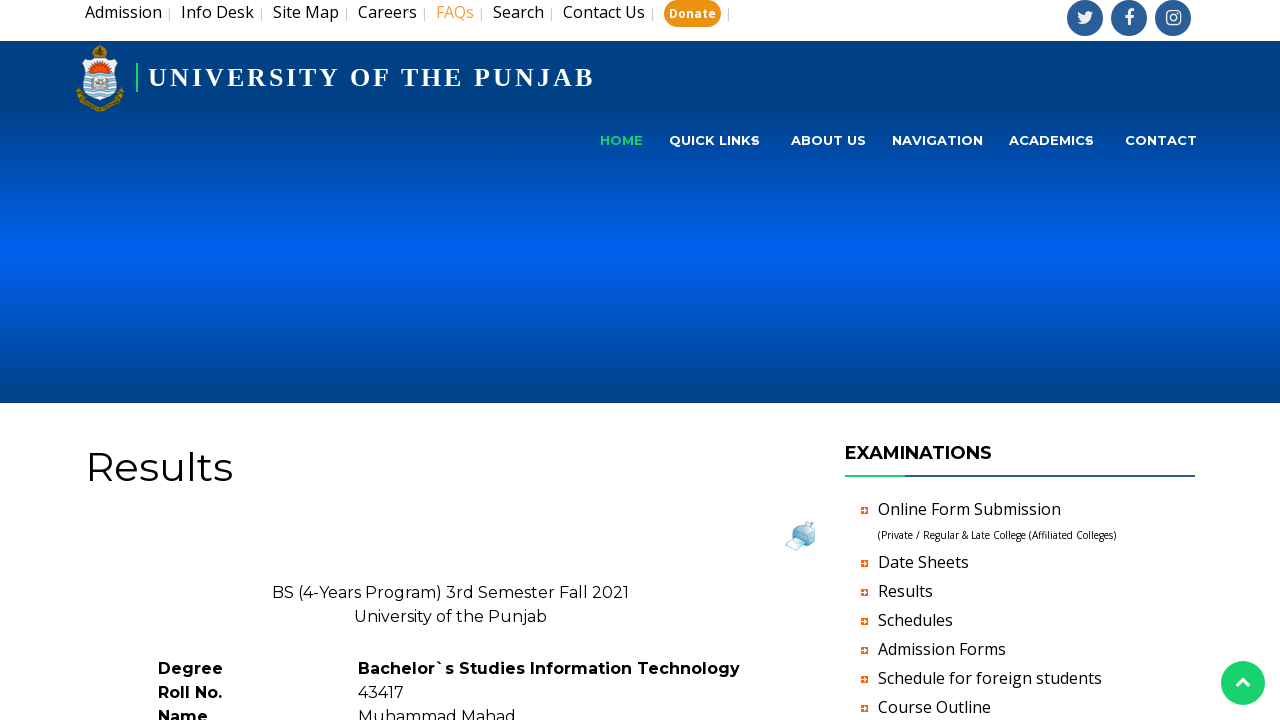

Results page loaded and student results displayed
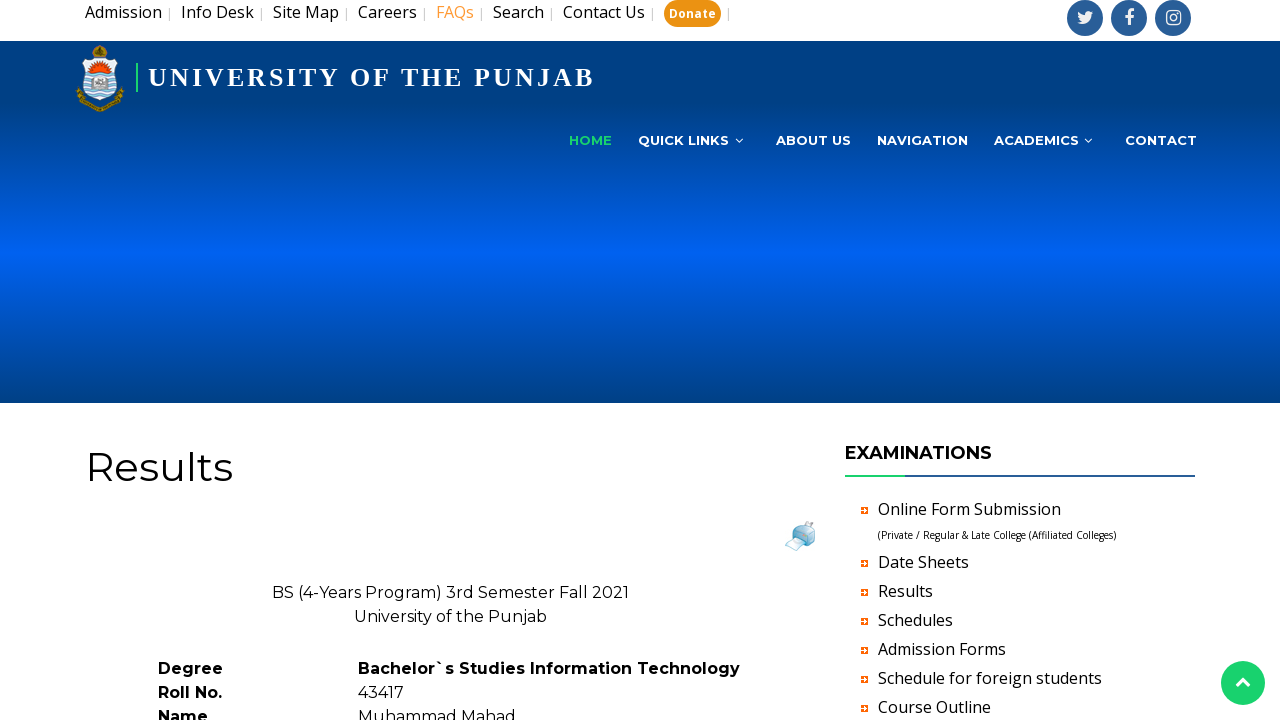

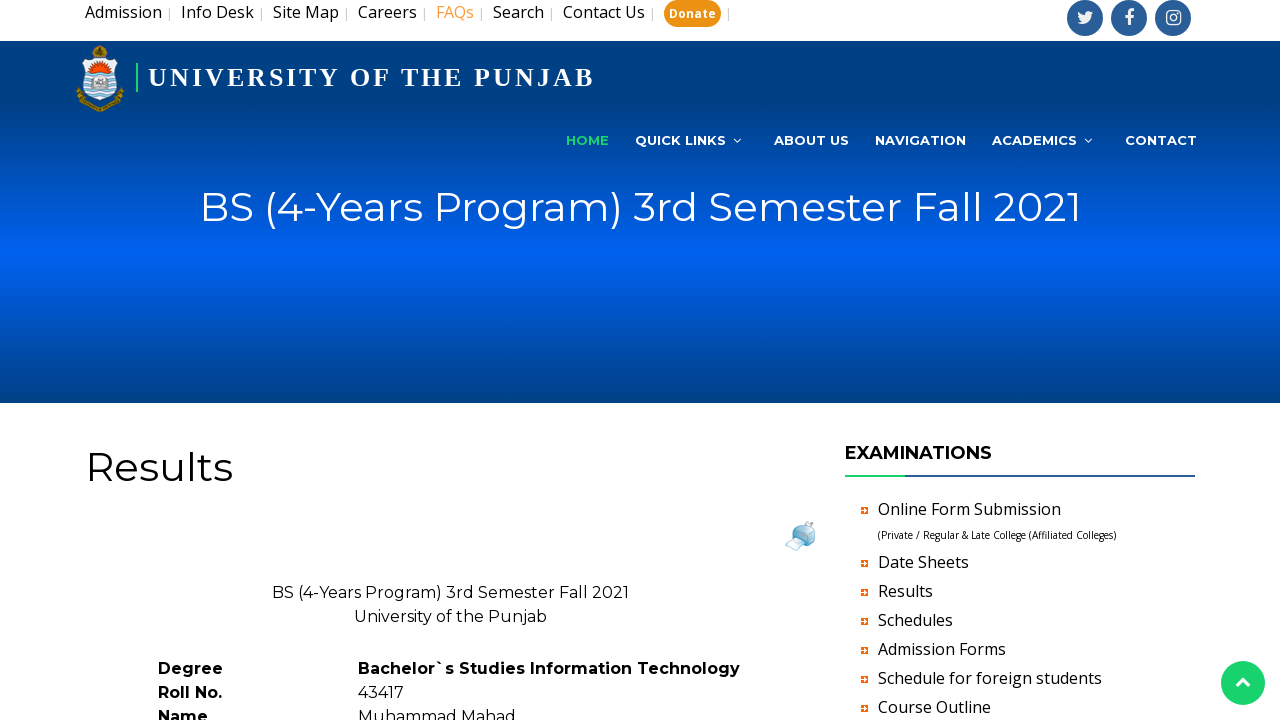